Tests dynamic loading by clicking a start button and verifying that "Hello World!" text appears with extra timeout buffer

Starting URL: https://automationfc.github.io/dynamic-loading/

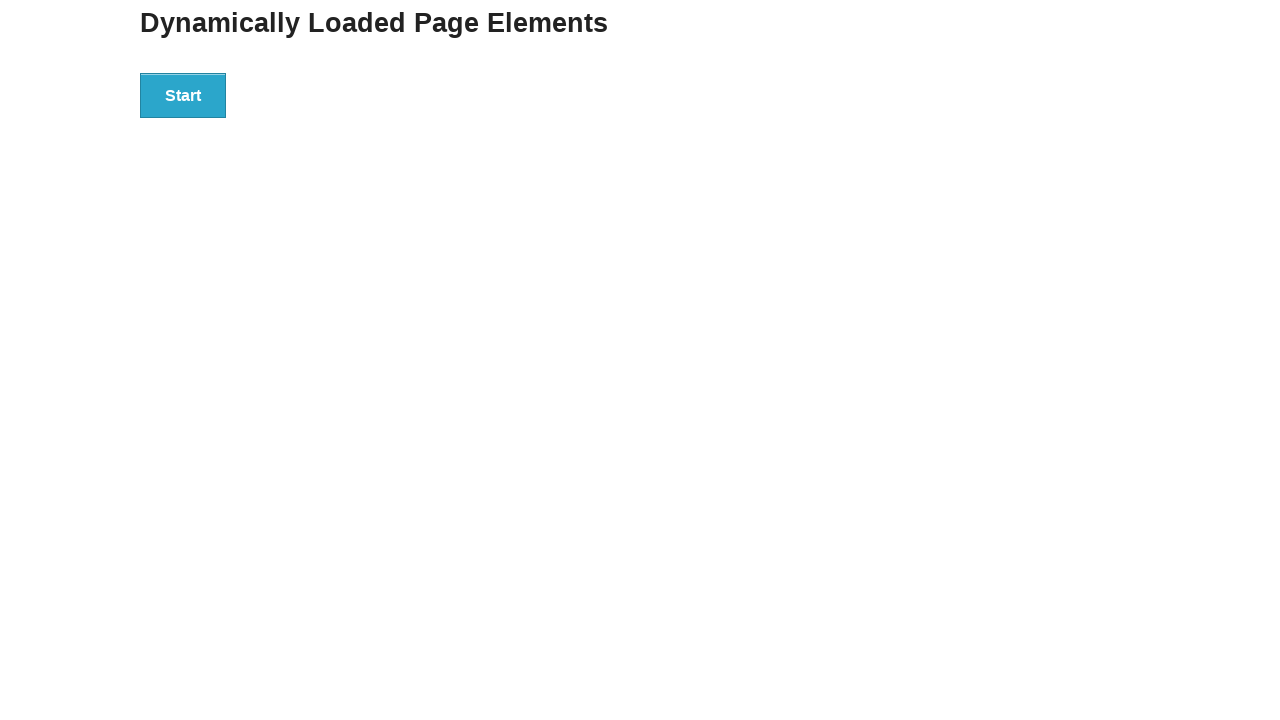

Clicked start button to trigger dynamic loading at (183, 95) on div#start > button
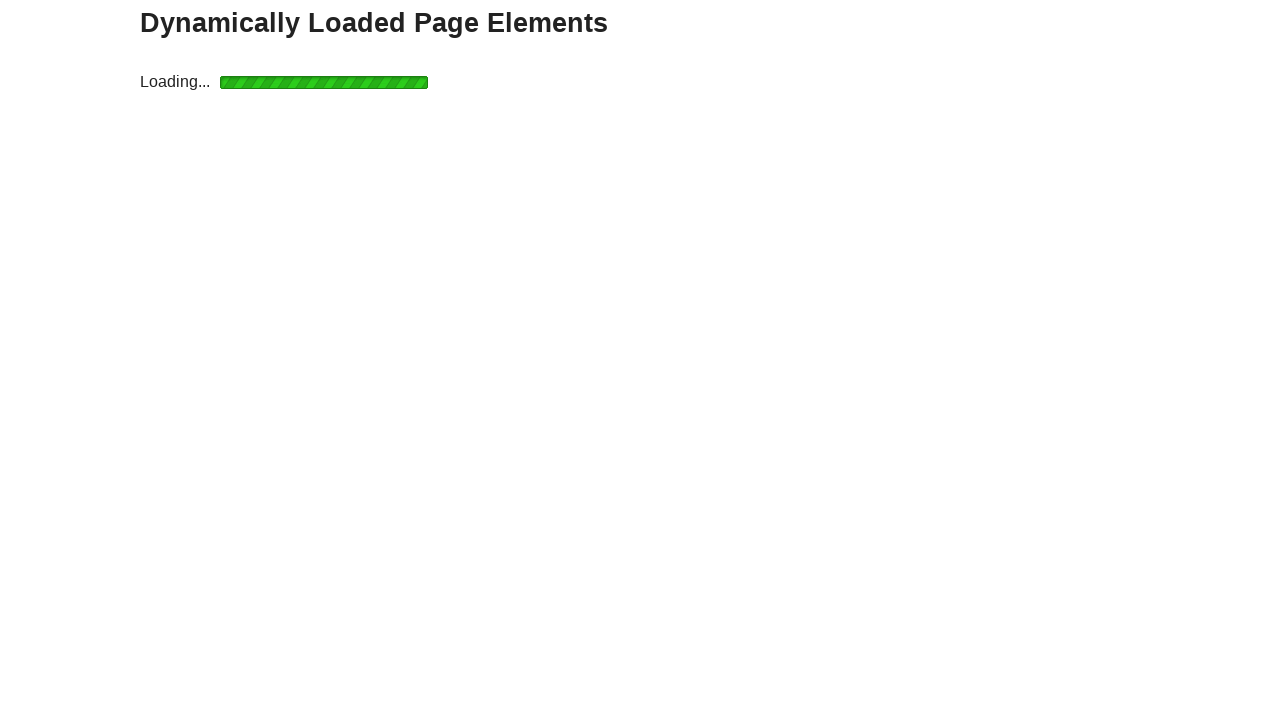

Waited for 'Hello World!' text to appear with 15 second timeout
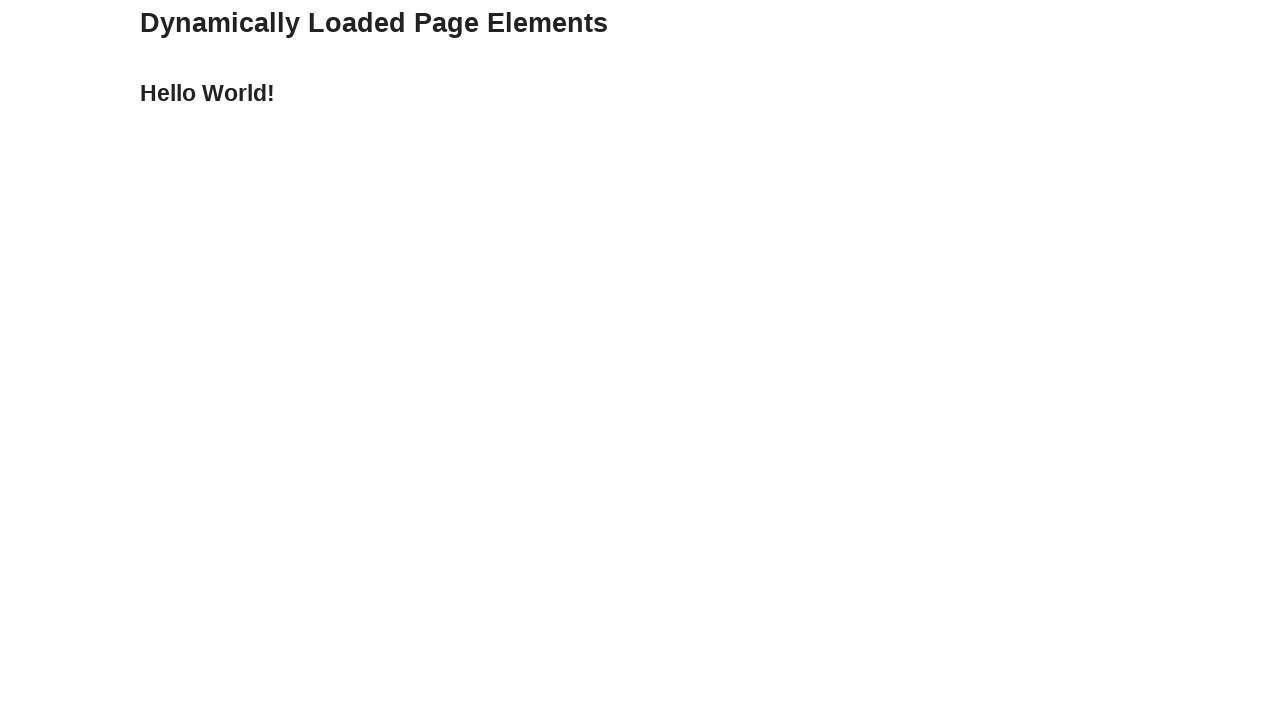

Verified that 'Hello World!' text is displayed
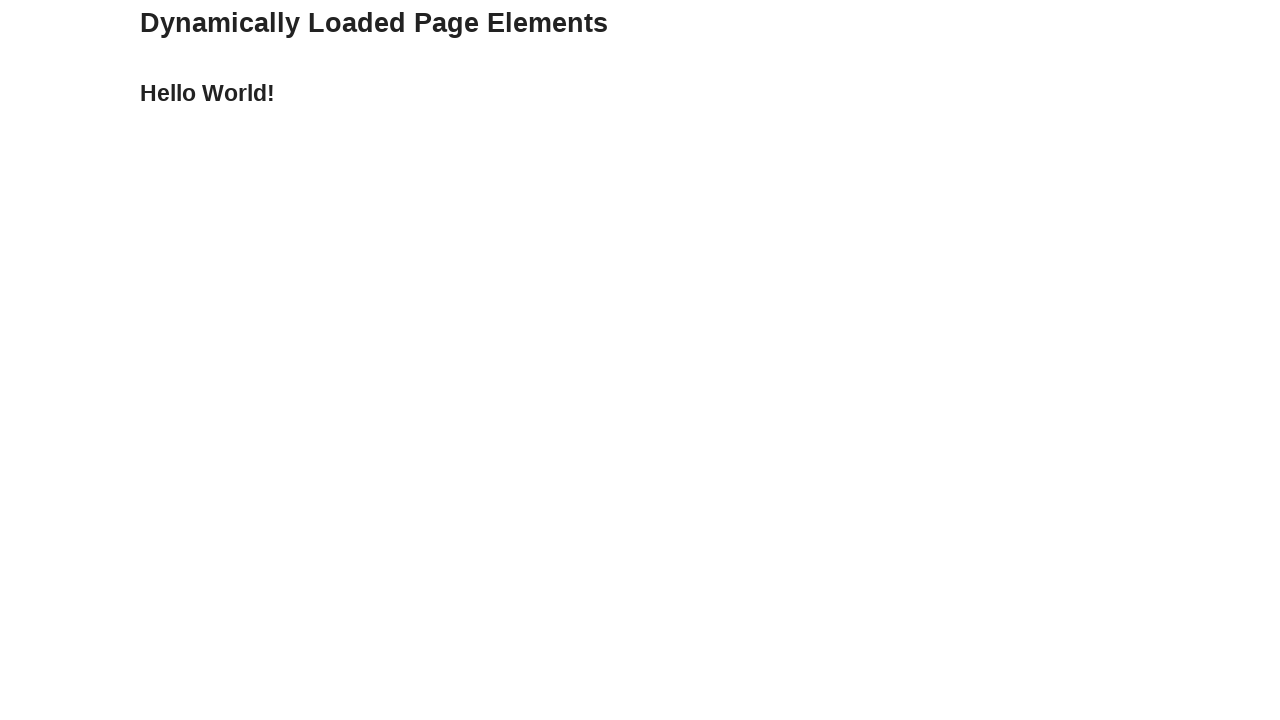

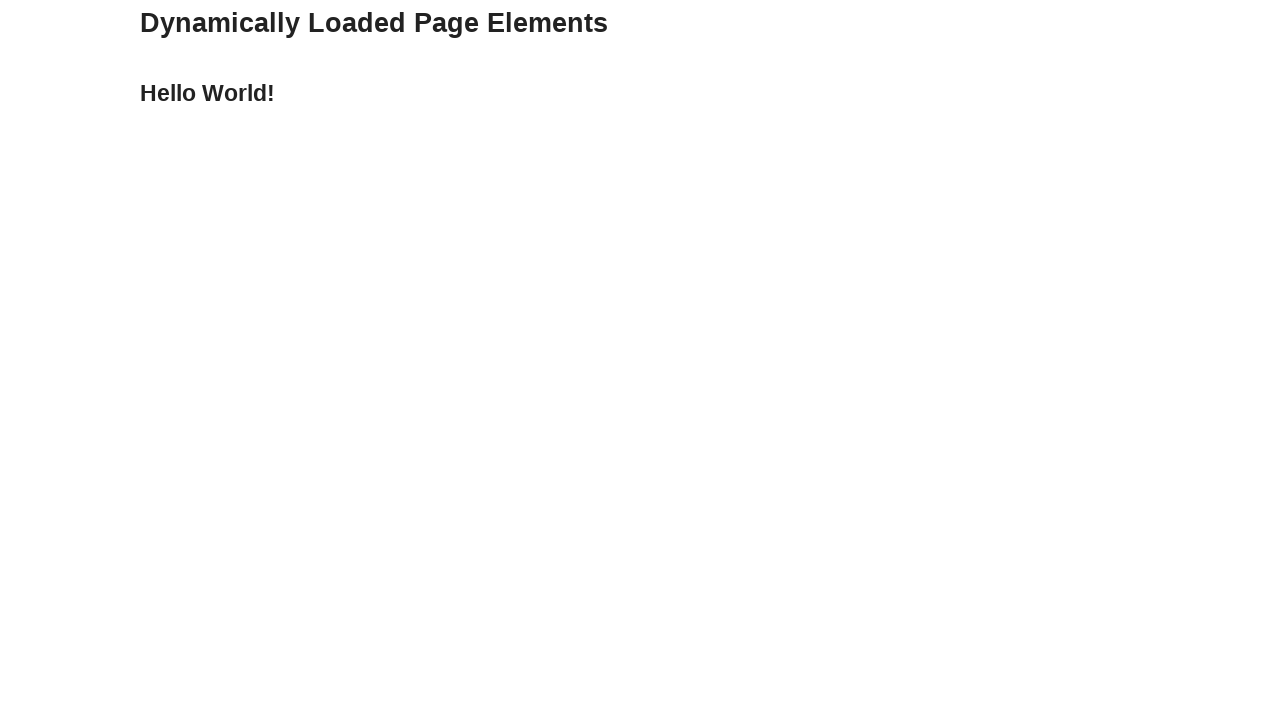